Tests alert handling by clicking a button that triggers a delayed alert and accepting it

Starting URL: https://demoqa.com/alerts

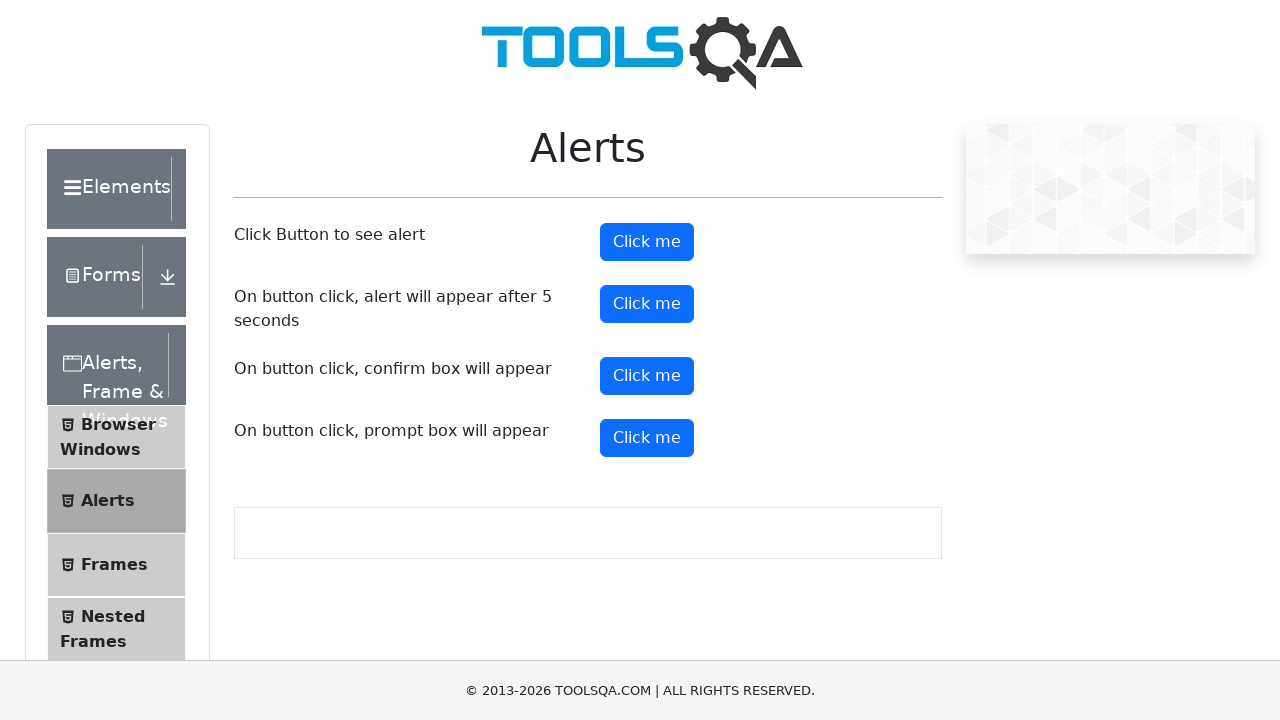

Clicked button to trigger delayed alert at (647, 304) on #timerAlertButton
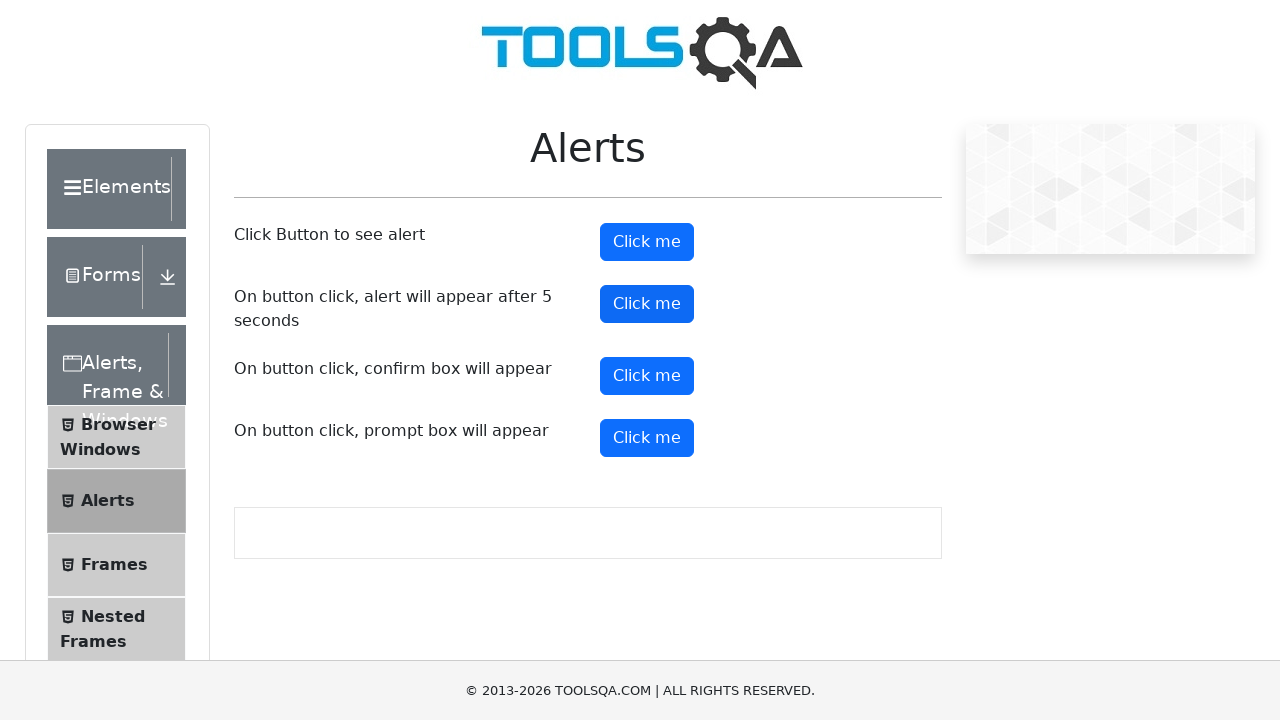

Alert dialog appeared and was accepted
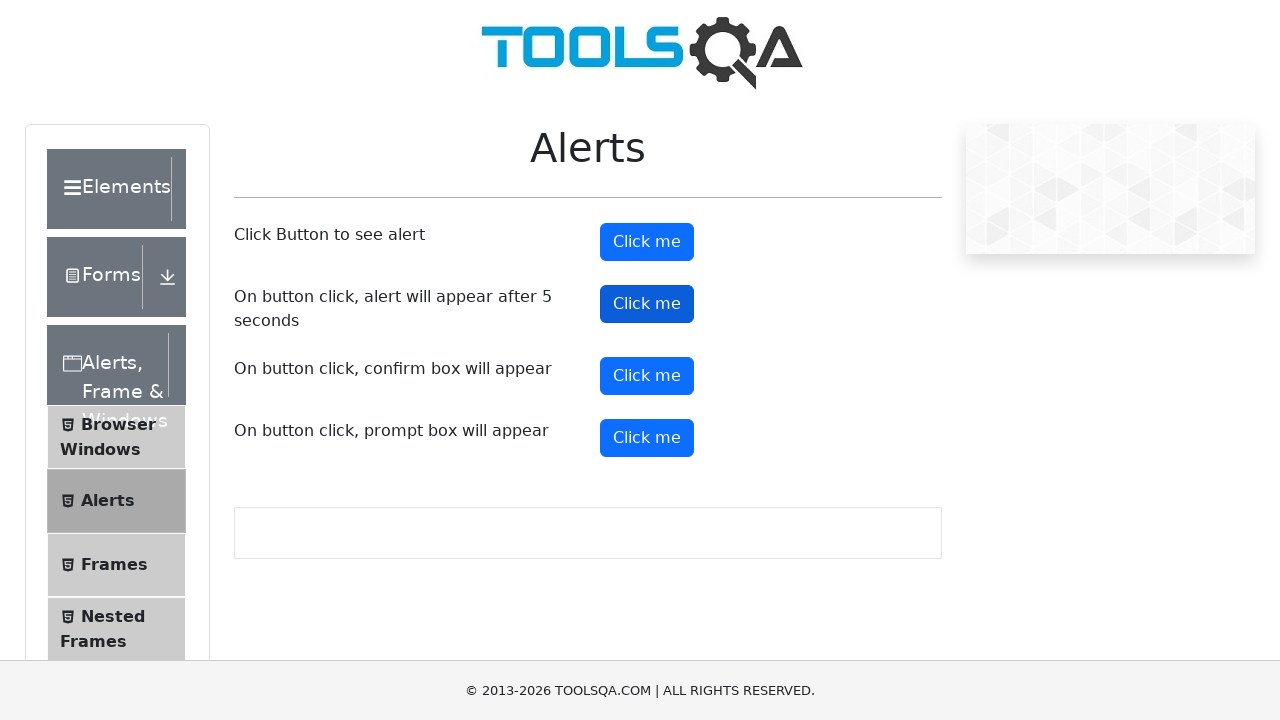

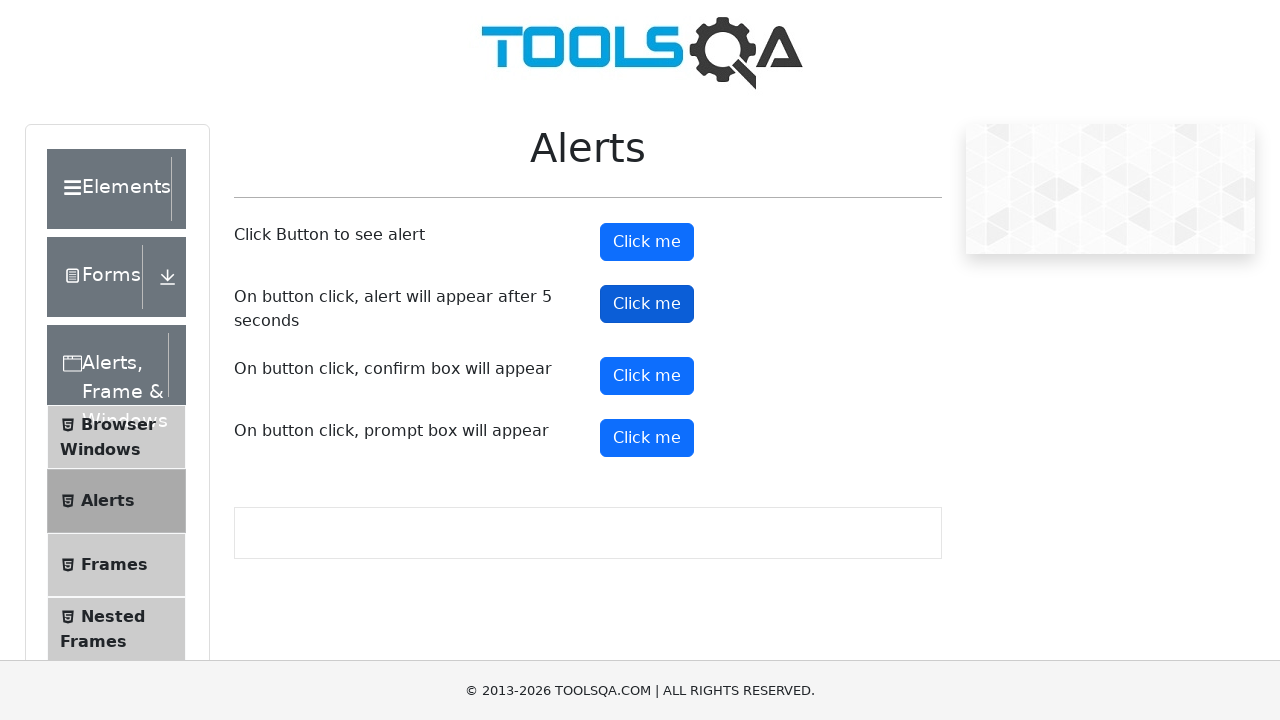